Tests dropdown selection using different selection methods - by visible text, value, and index

Starting URL: https://www.globalsqa.com/demo-site/select-dropdown-menu/

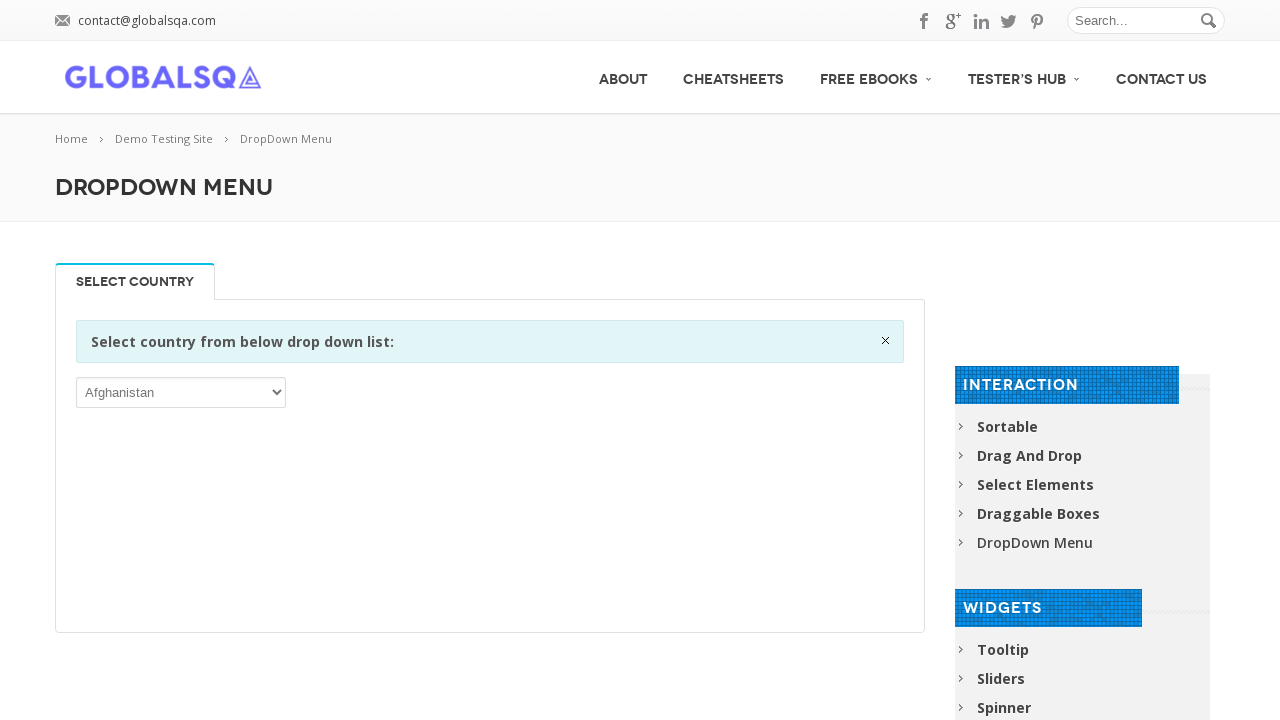

Clicked on country dropdown to open it at (181, 392) on //*[@id="post-2646"]/div[2]/div/div/div/p/select
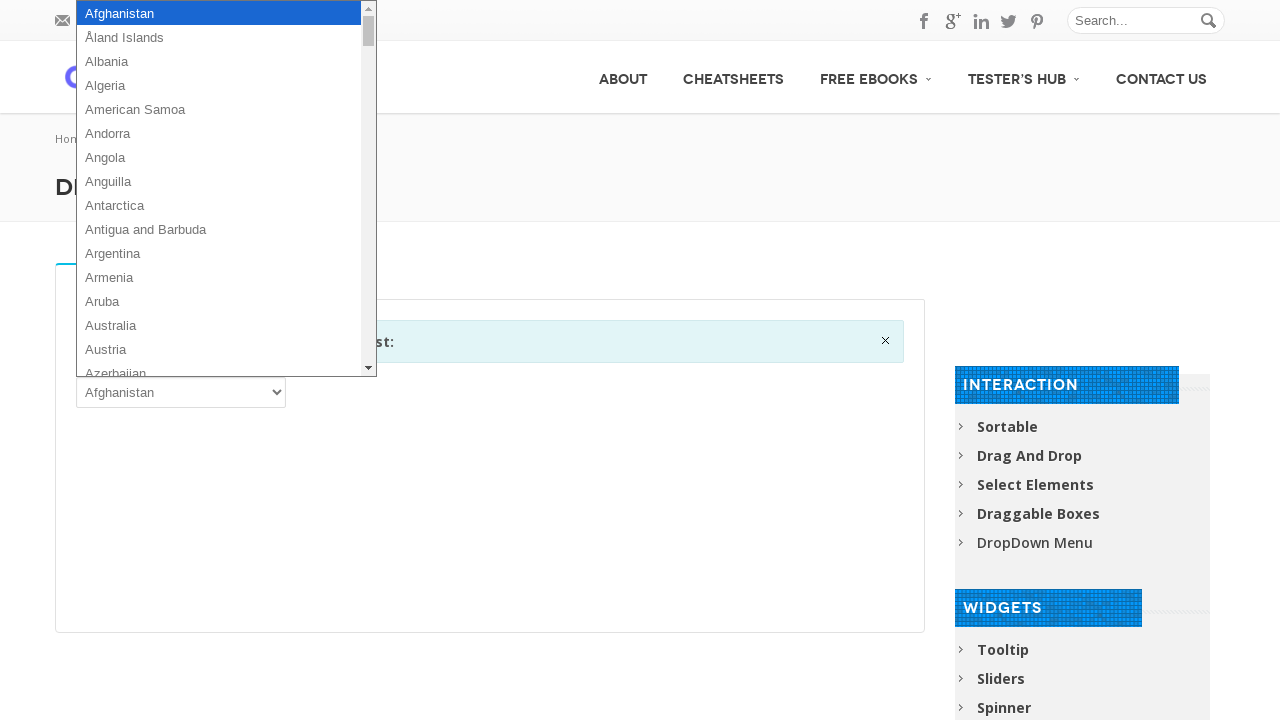

Selected 'Honduras' from dropdown by visible text on //*[@id="post-2646"]/div[2]/div/div/div/p/select
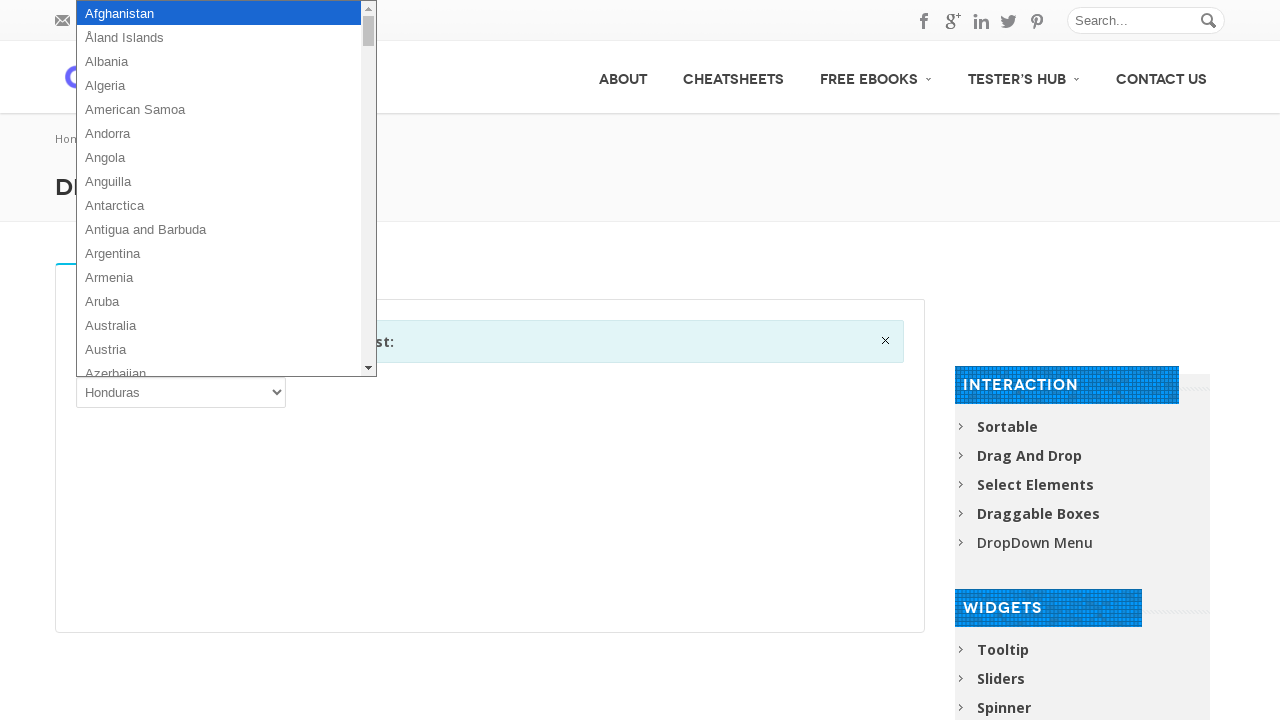

Clicked on country dropdown again to open it at (181, 392) on //*[@id="post-2646"]/div[2]/div/div/div/p/select
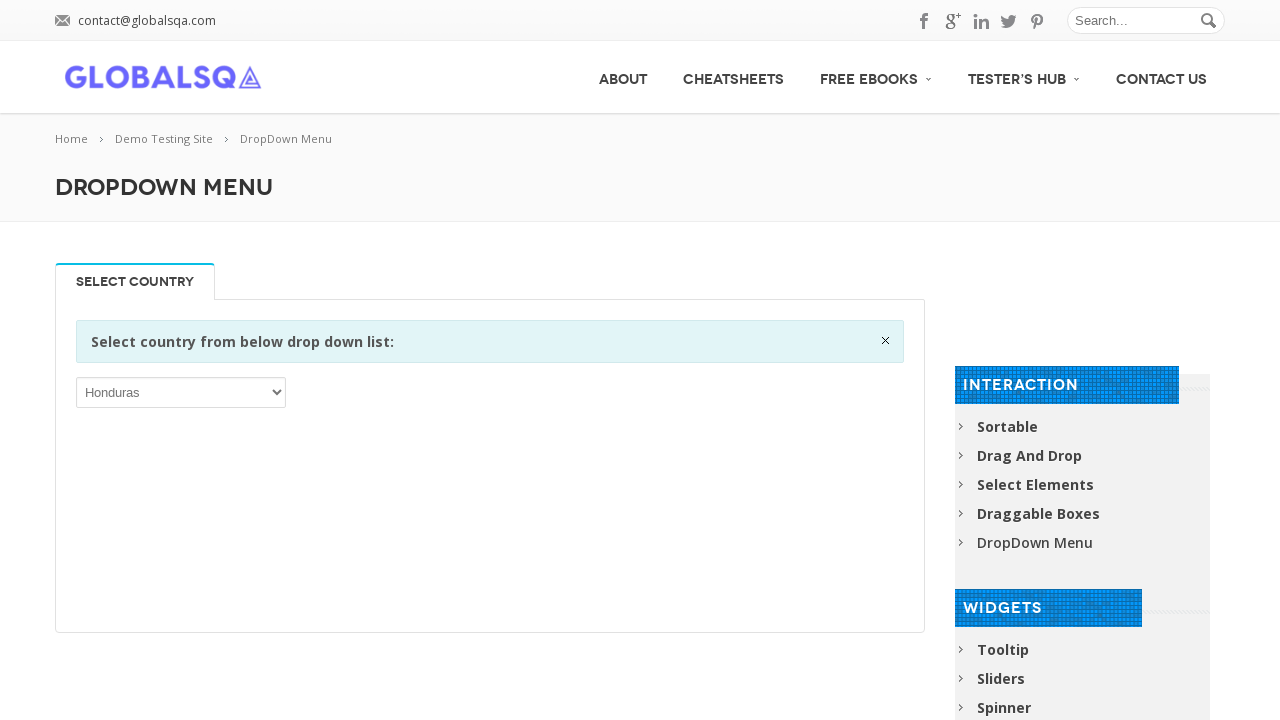

Selected country with value 'AGO' from dropdown on //*[@id="post-2646"]/div[2]/div/div/div/p/select
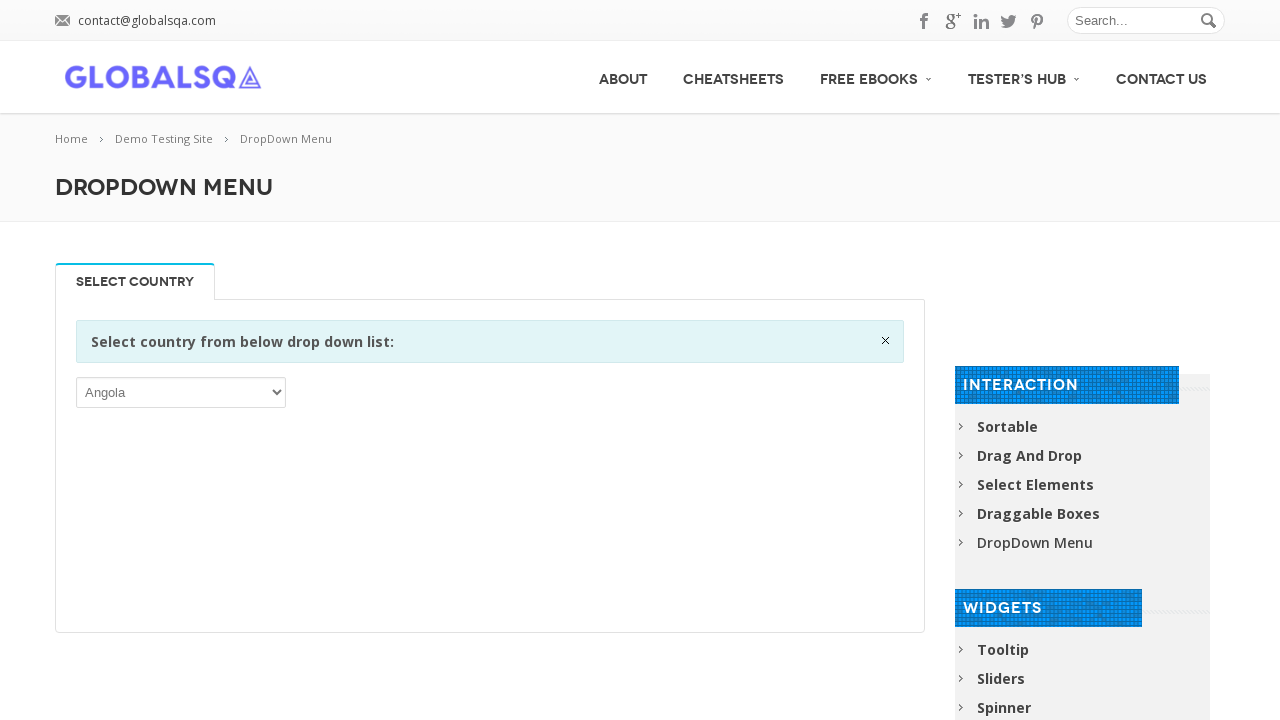

Clicked on country dropdown again to open it at (181, 392) on //*[@id="post-2646"]/div[2]/div/div/div/p/select
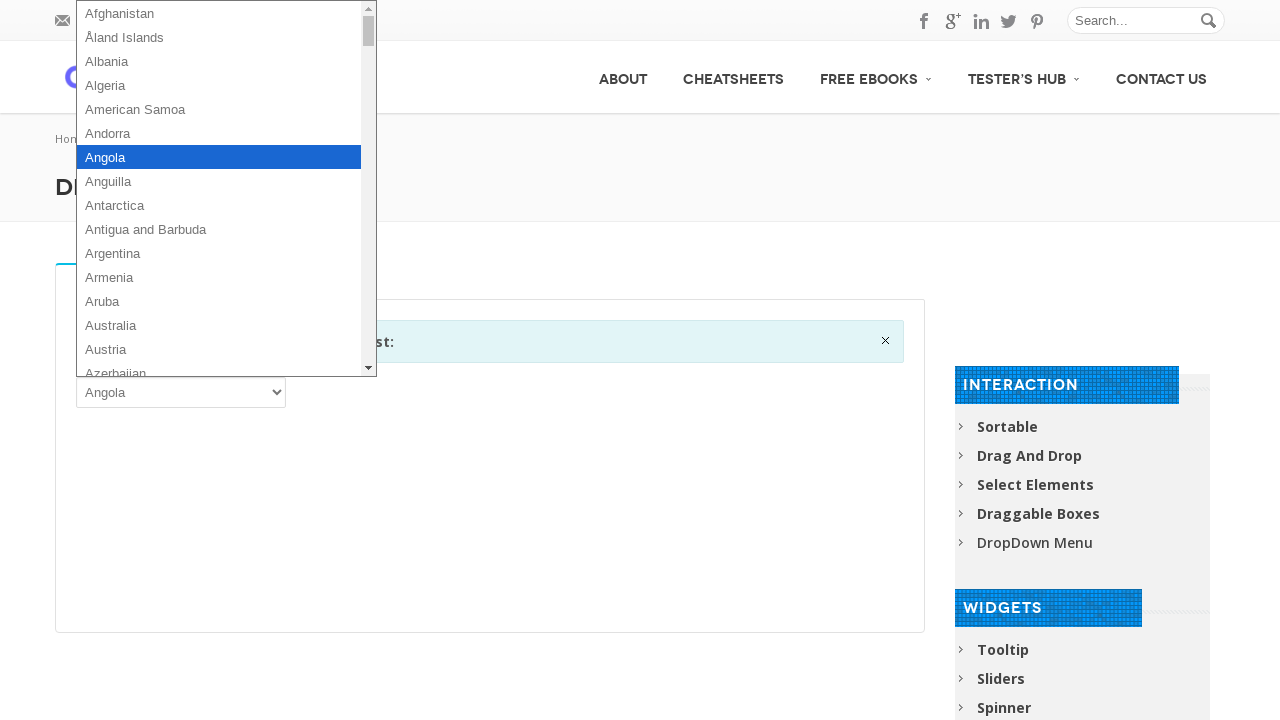

Selected country at index 12 from dropdown on //*[@id="post-2646"]/div[2]/div/div/div/p/select
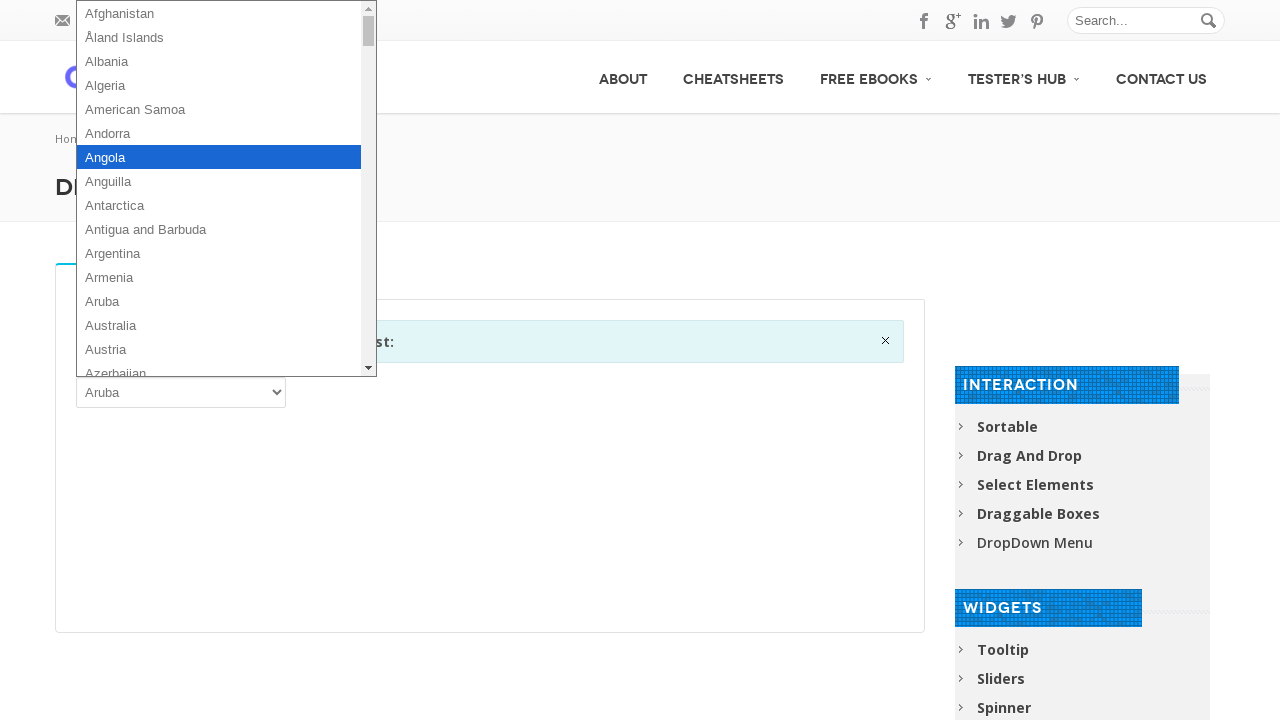

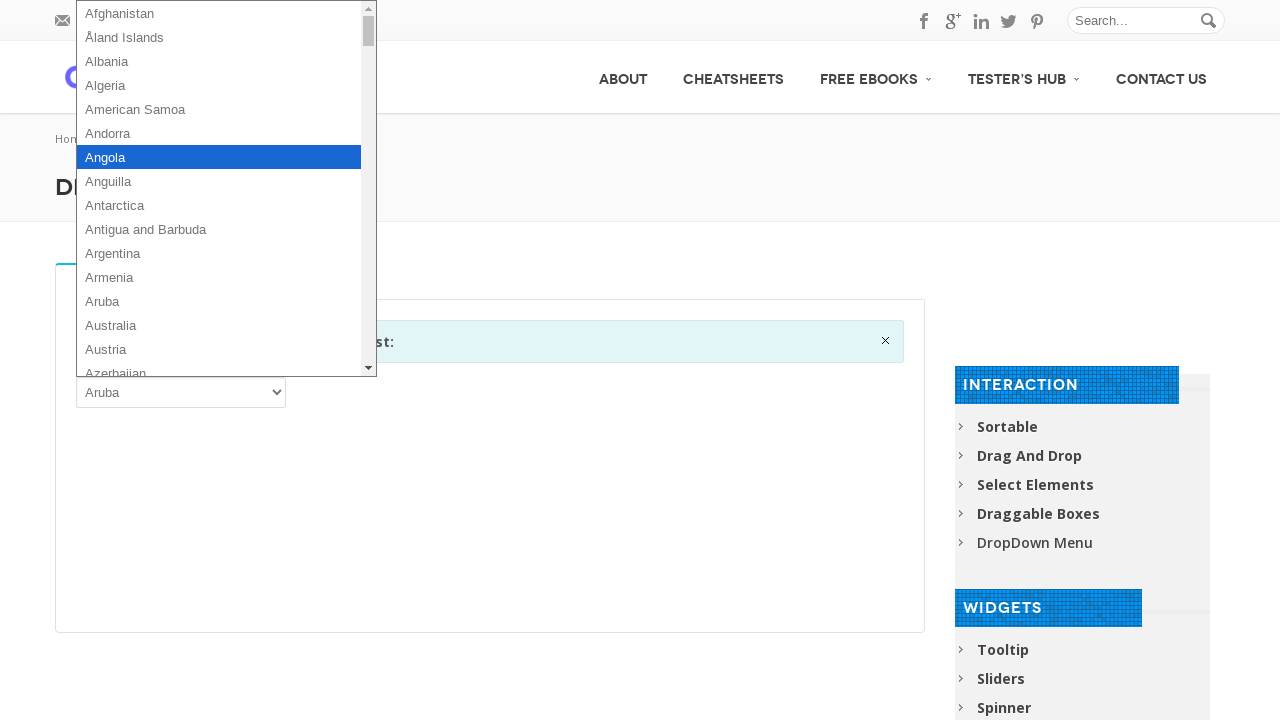